Tests that a saved change to an employee's name persists when switching between employee records

Starting URL: https://devmountain-qa.github.io/employee-manager/1.2_Version/index.html

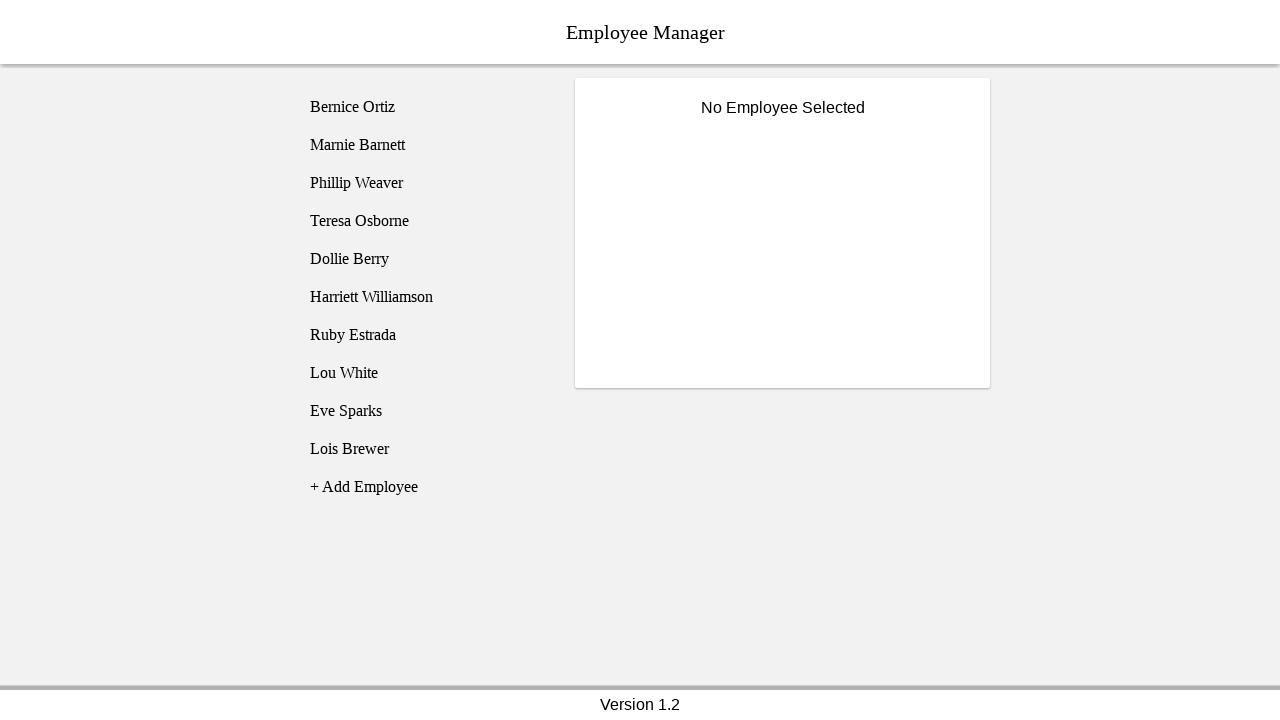

Clicked on Bernice Ortiz employee record at (425, 107) on [name='employee1']
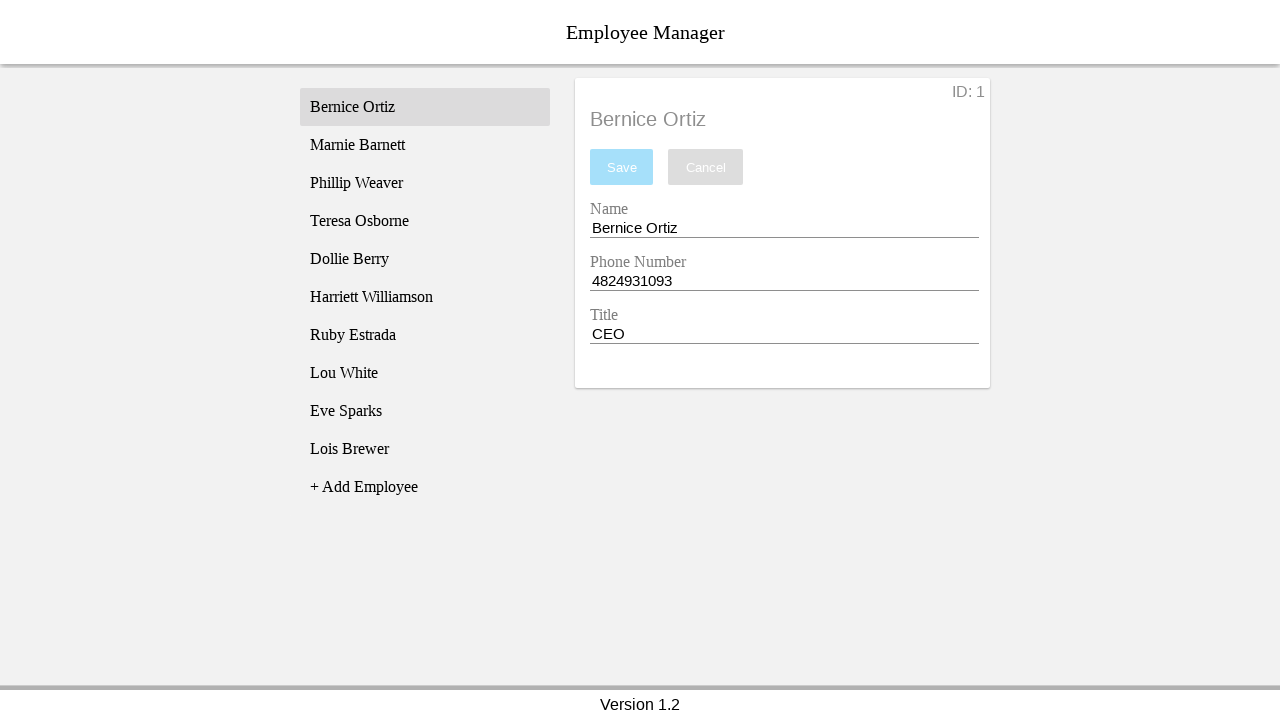

Name input field became visible
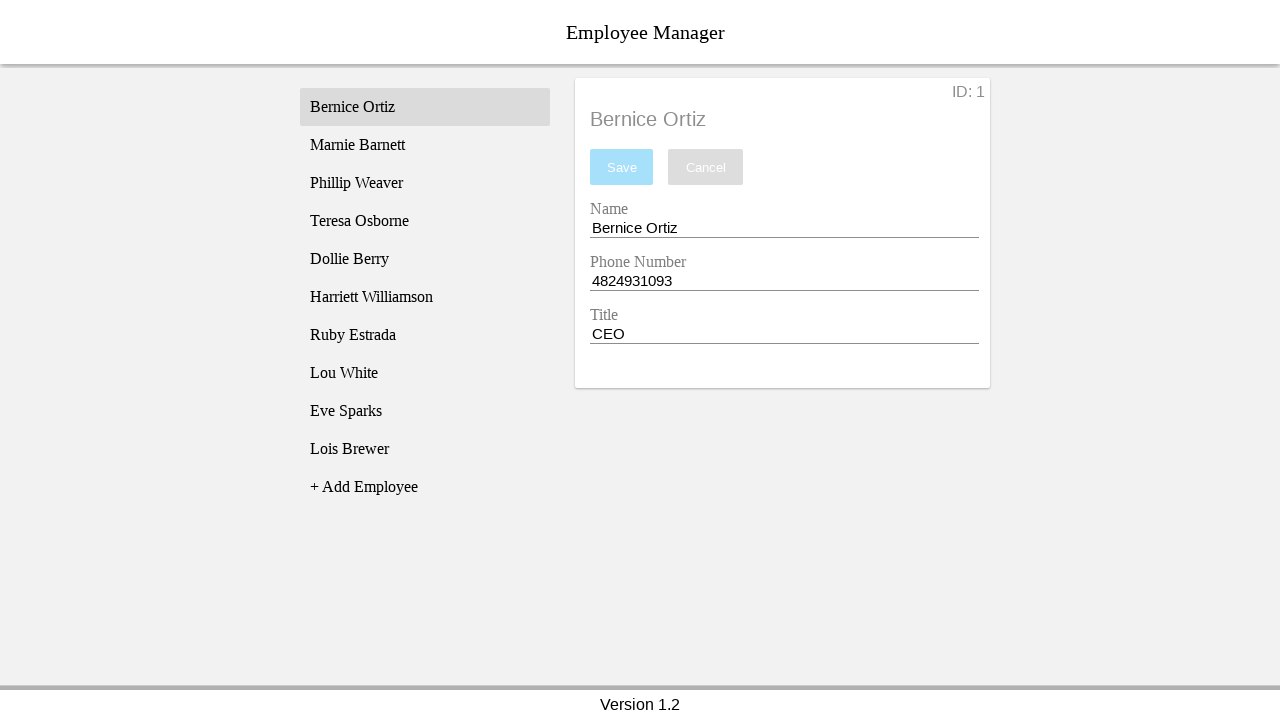

Filled name field with 'Test Name' on [name='nameEntry']
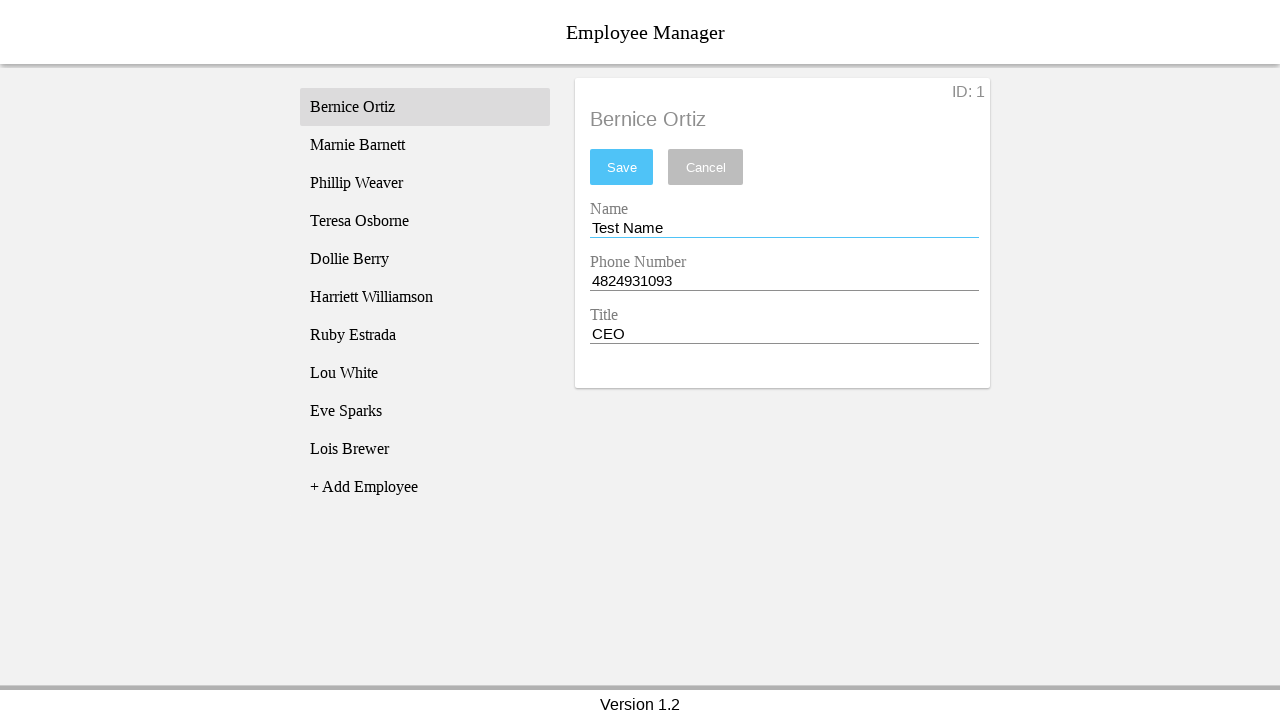

Clicked save button to save the name change at (622, 167) on #saveBtn
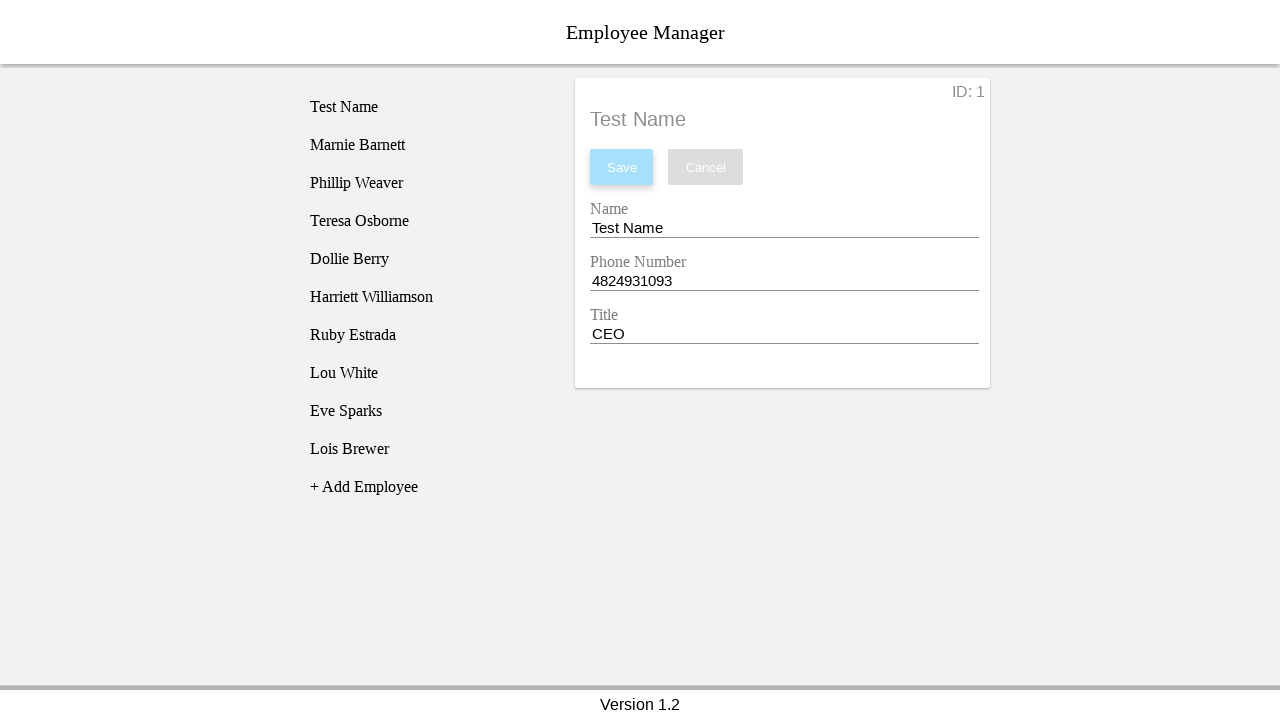

Clicked on Phillip Weaver employee record at (425, 183) on [name='employee3']
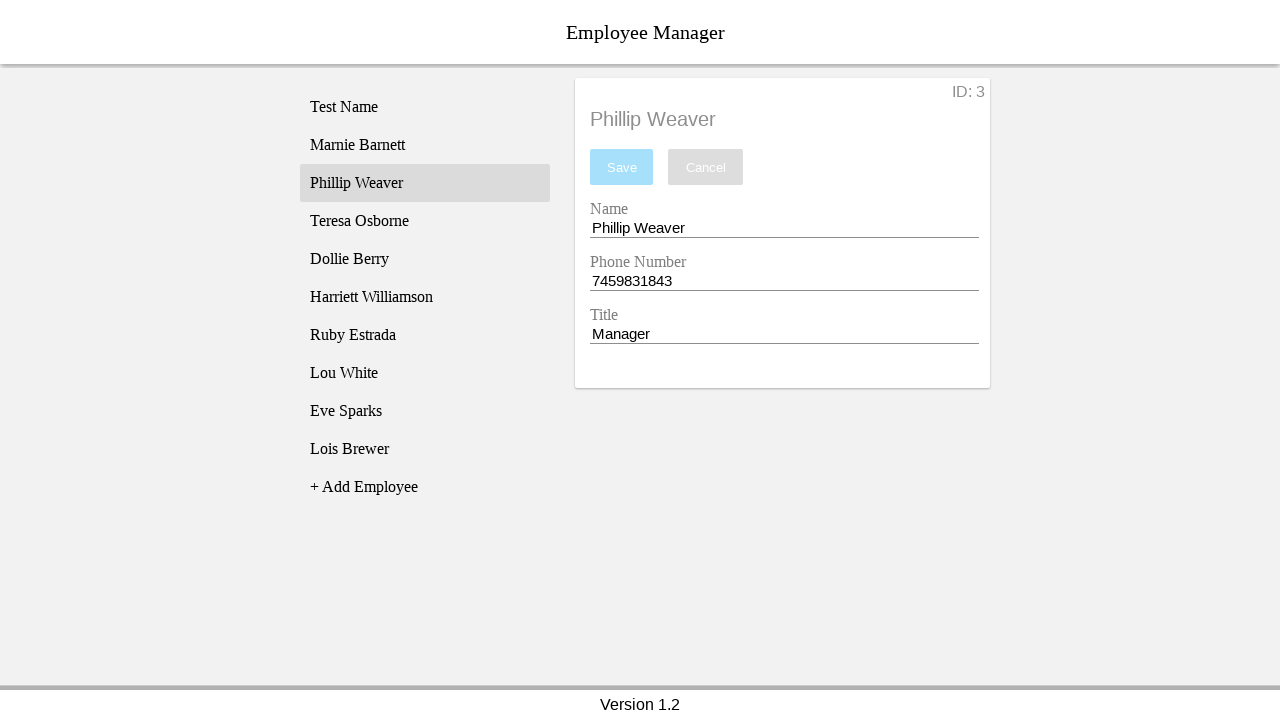

Phillip Weaver's record loaded and name displayed
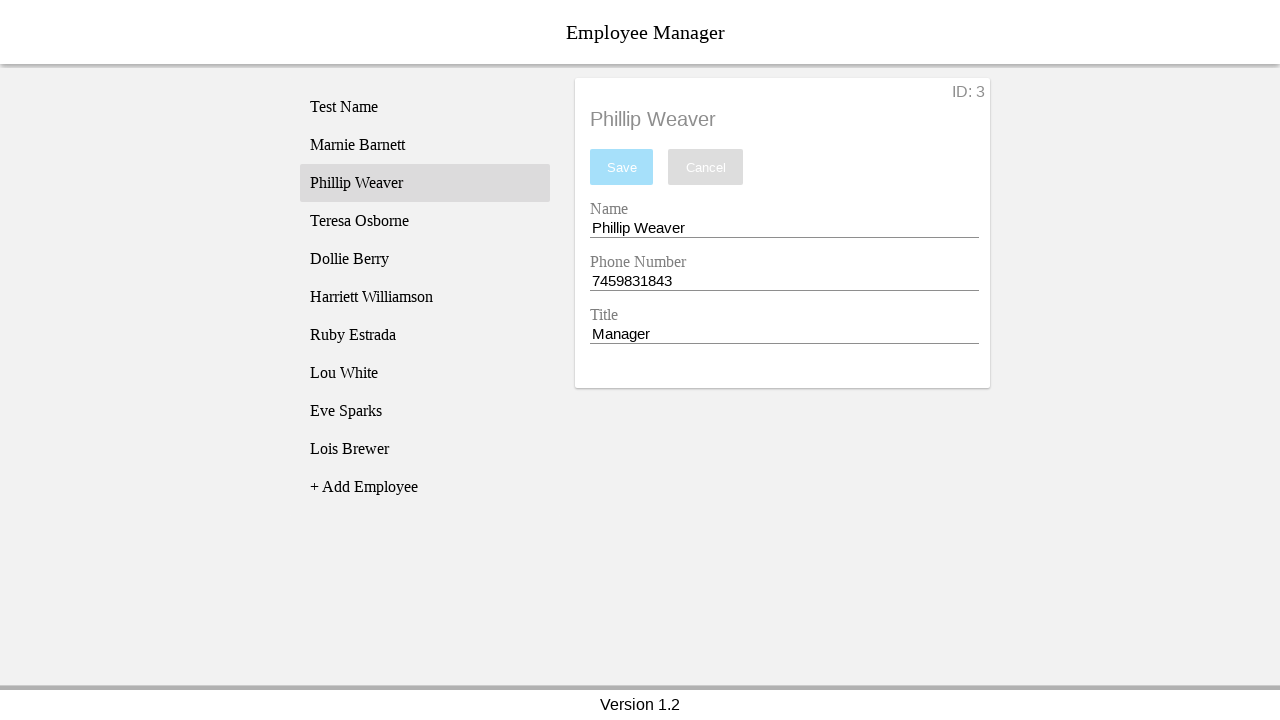

Clicked back on Bernice Ortiz employee record at (425, 107) on [name='employee1']
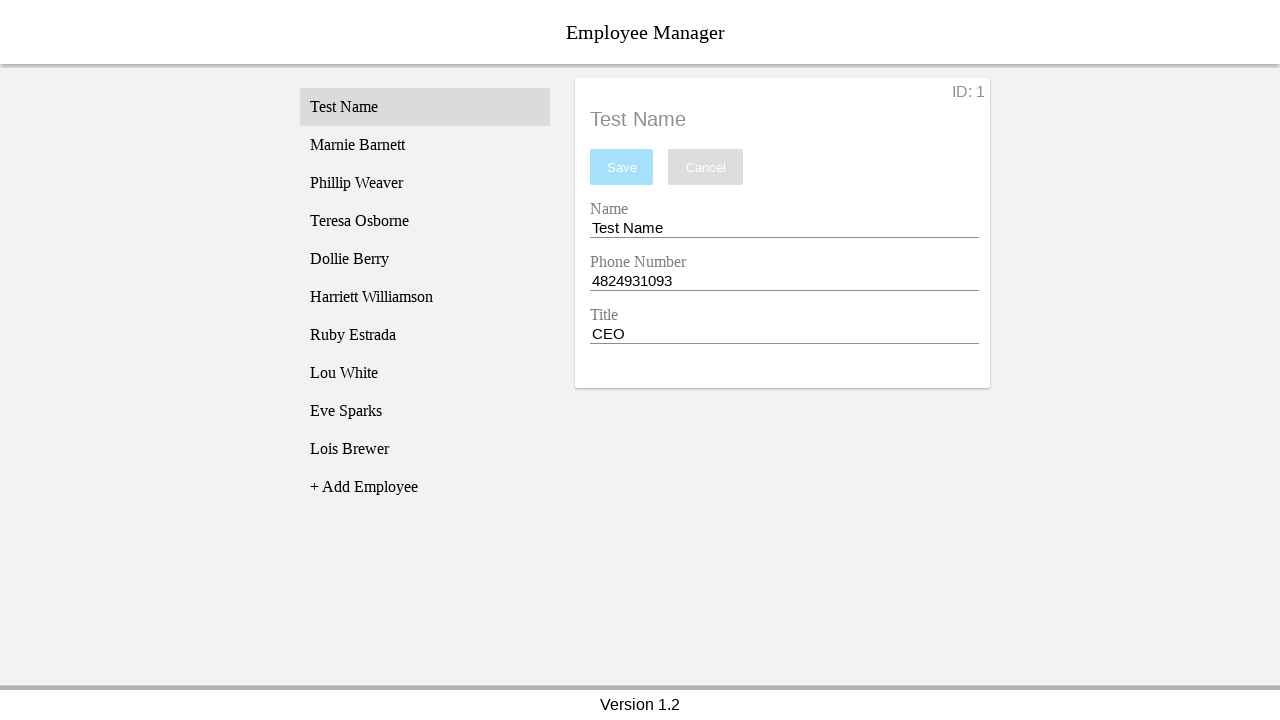

Verified that Bernice's name persisted as 'Test Name' after switching records
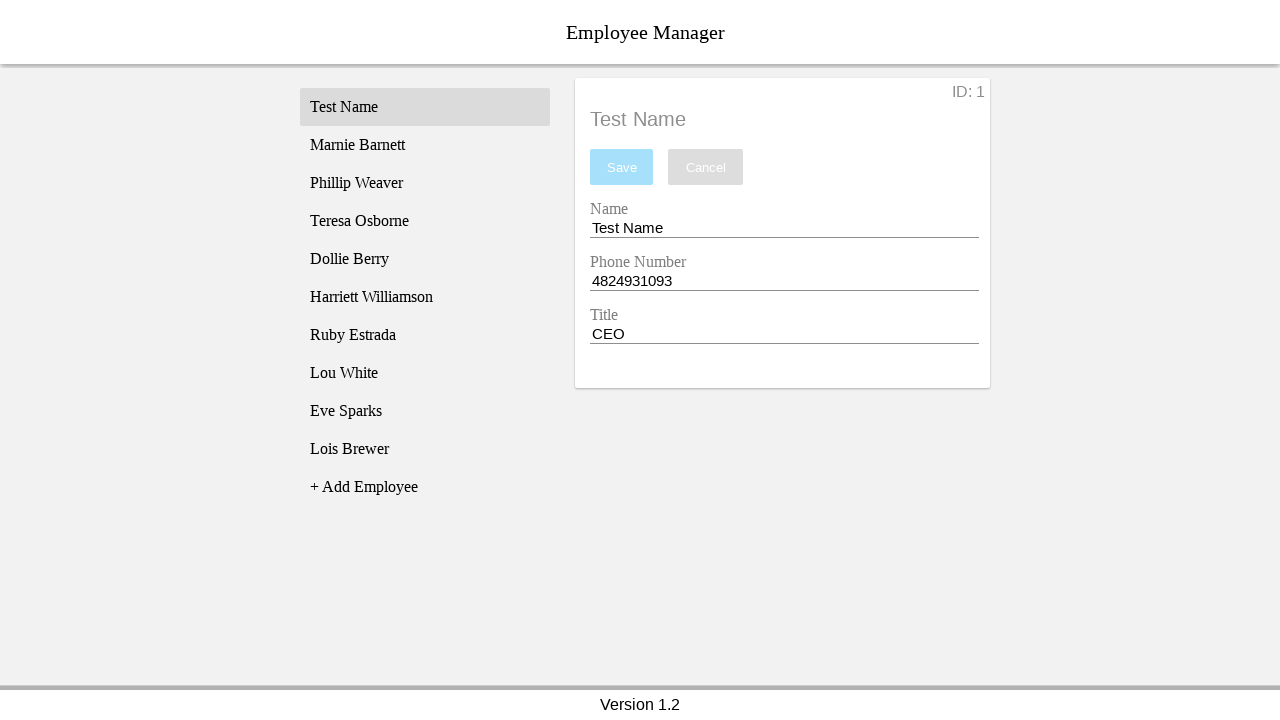

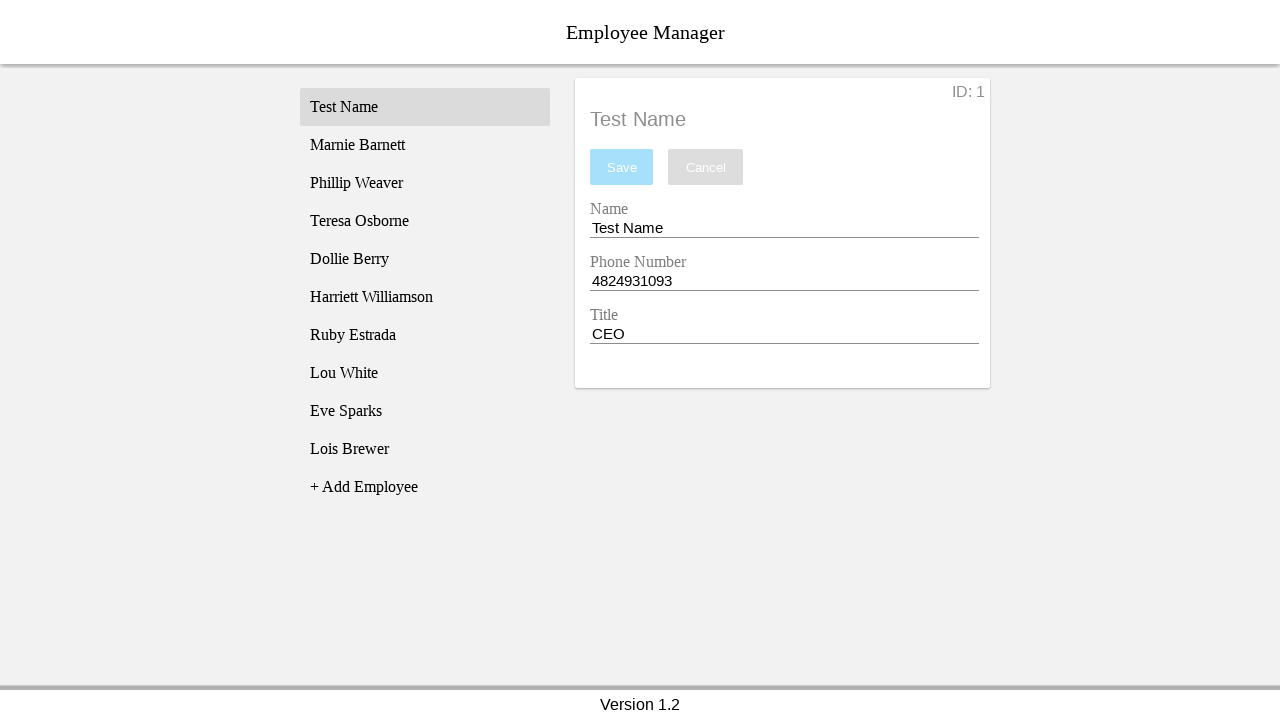